Tests dynamic element creation by clicking the "Add Element" button 5 times and verifying that 5 delete buttons are created

Starting URL: http://the-internet.herokuapp.com/add_remove_elements/

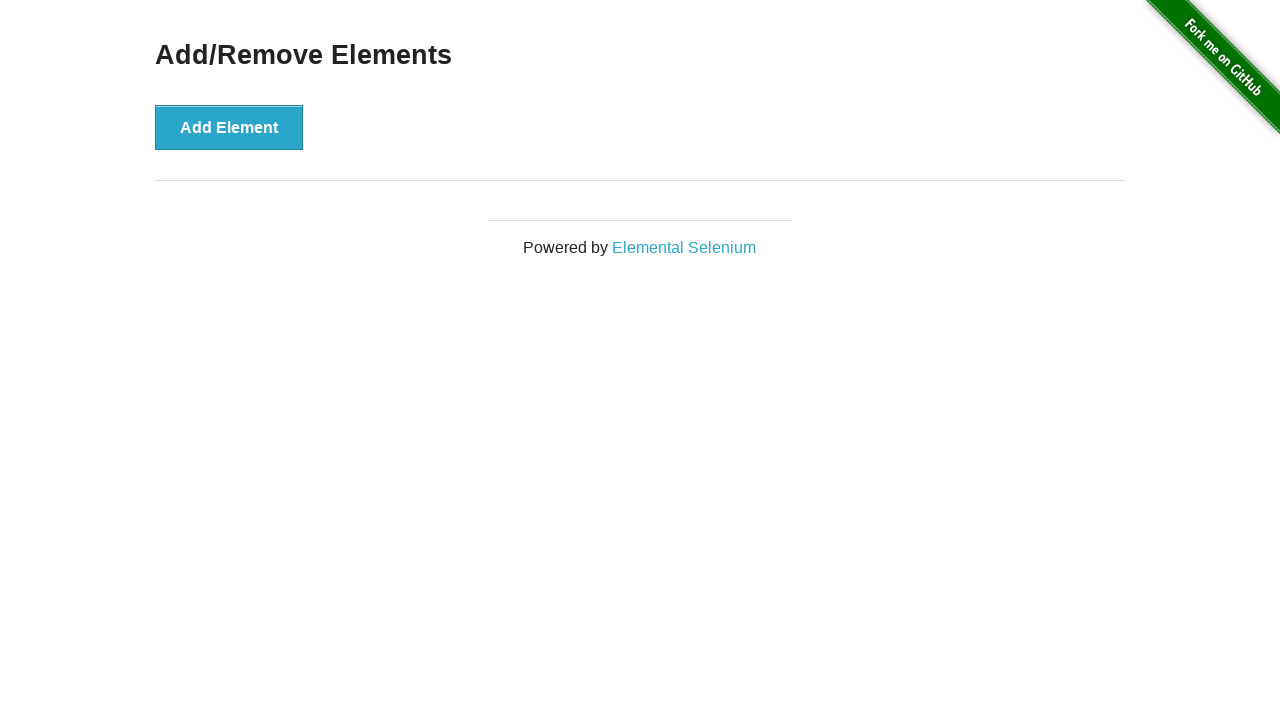

Clicked 'Add Element' button at (229, 127) on button[onclick="addElement()"]
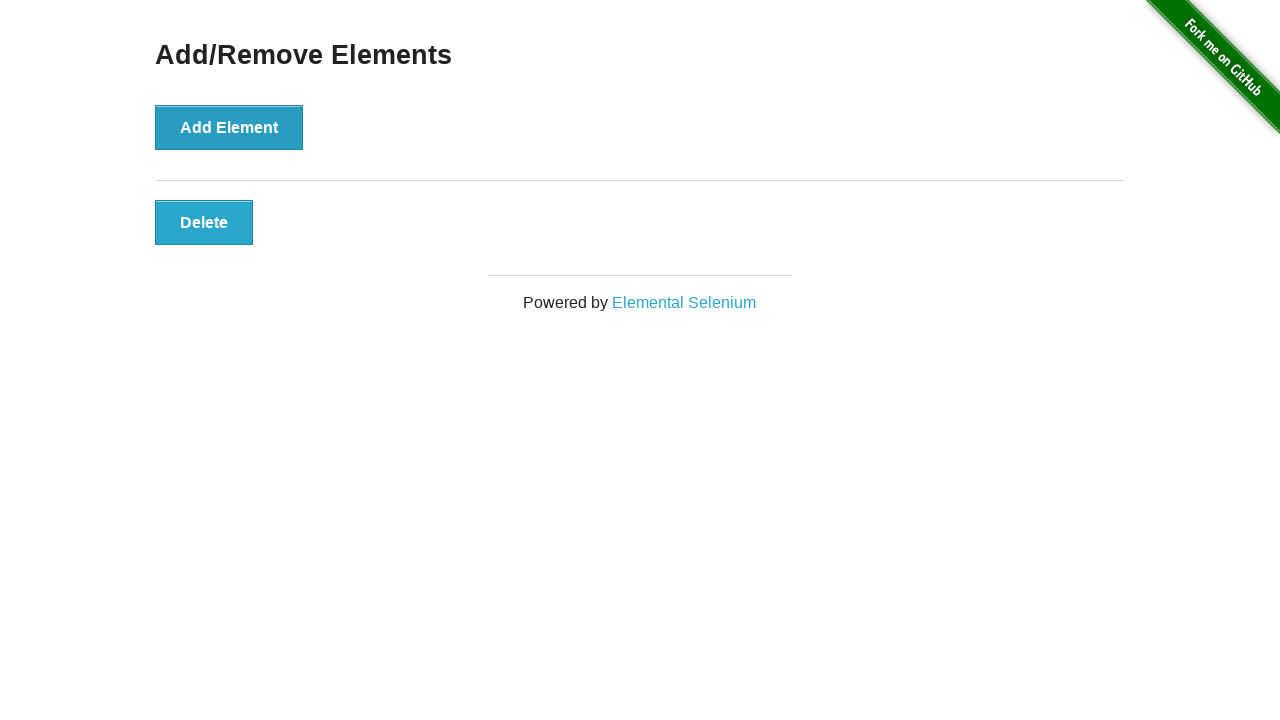

Clicked 'Add Element' button at (229, 127) on button[onclick="addElement()"]
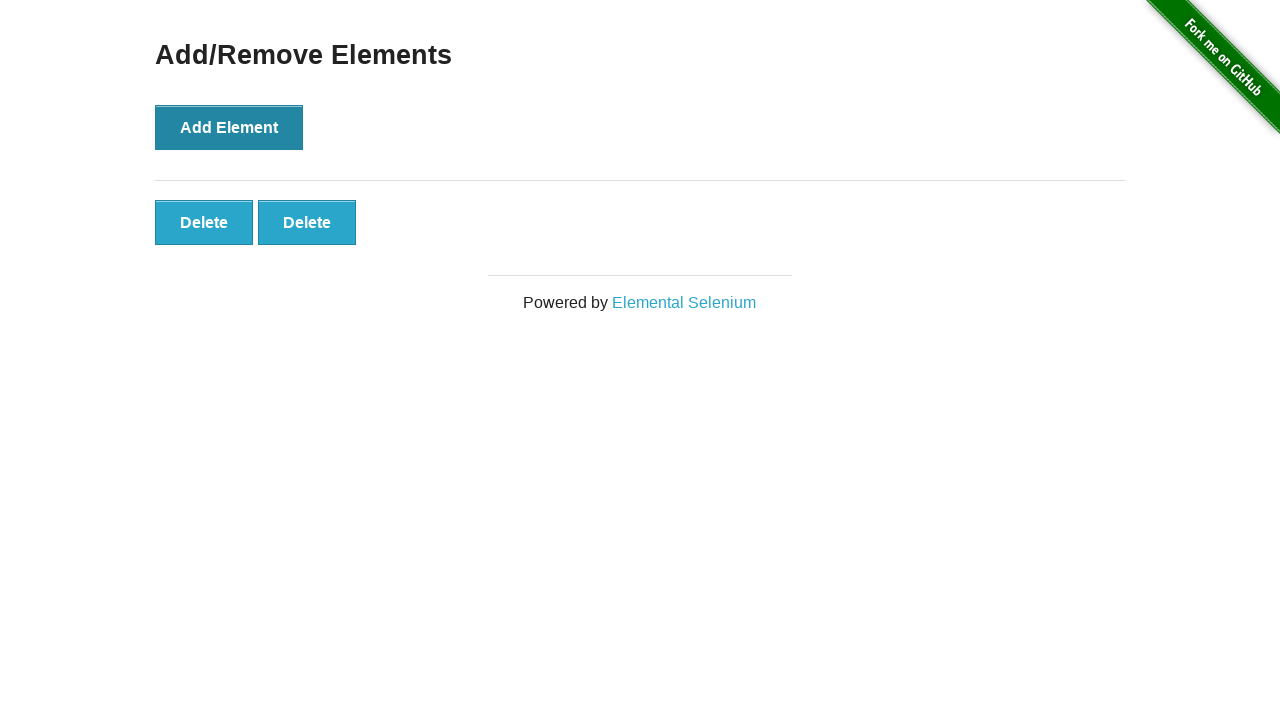

Clicked 'Add Element' button at (229, 127) on button[onclick="addElement()"]
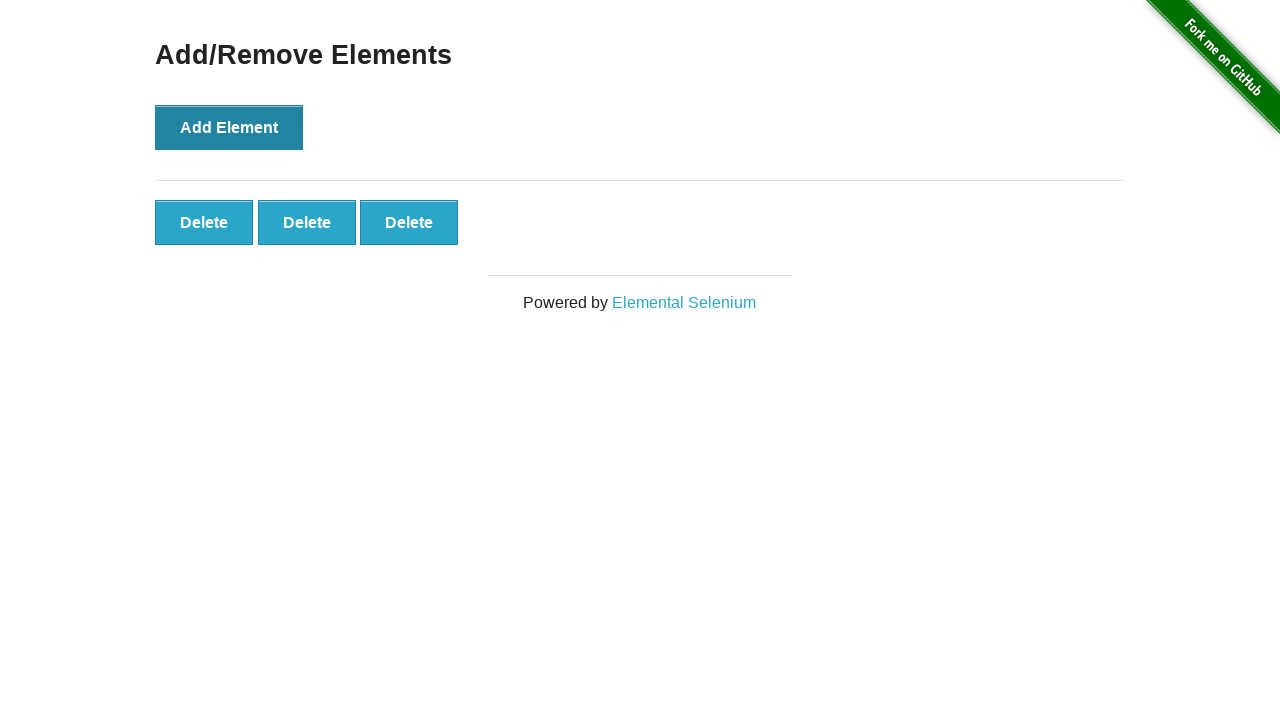

Clicked 'Add Element' button at (229, 127) on button[onclick="addElement()"]
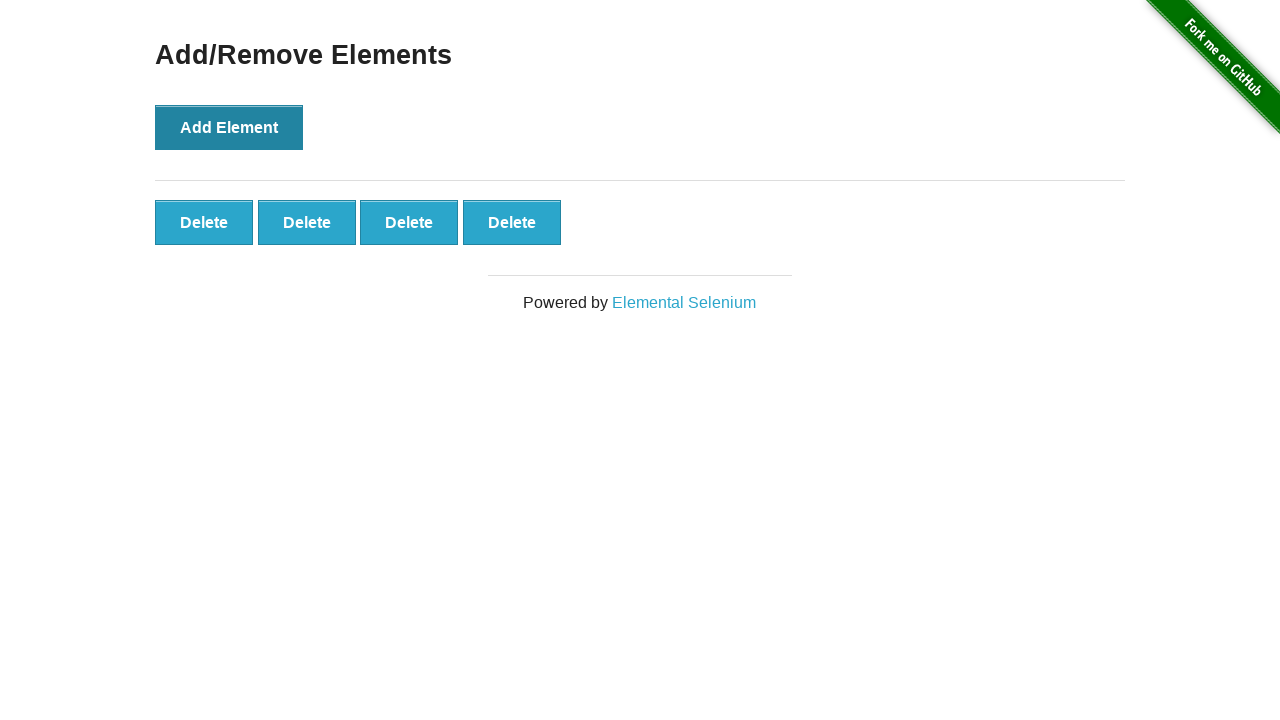

Clicked 'Add Element' button at (229, 127) on button[onclick="addElement()"]
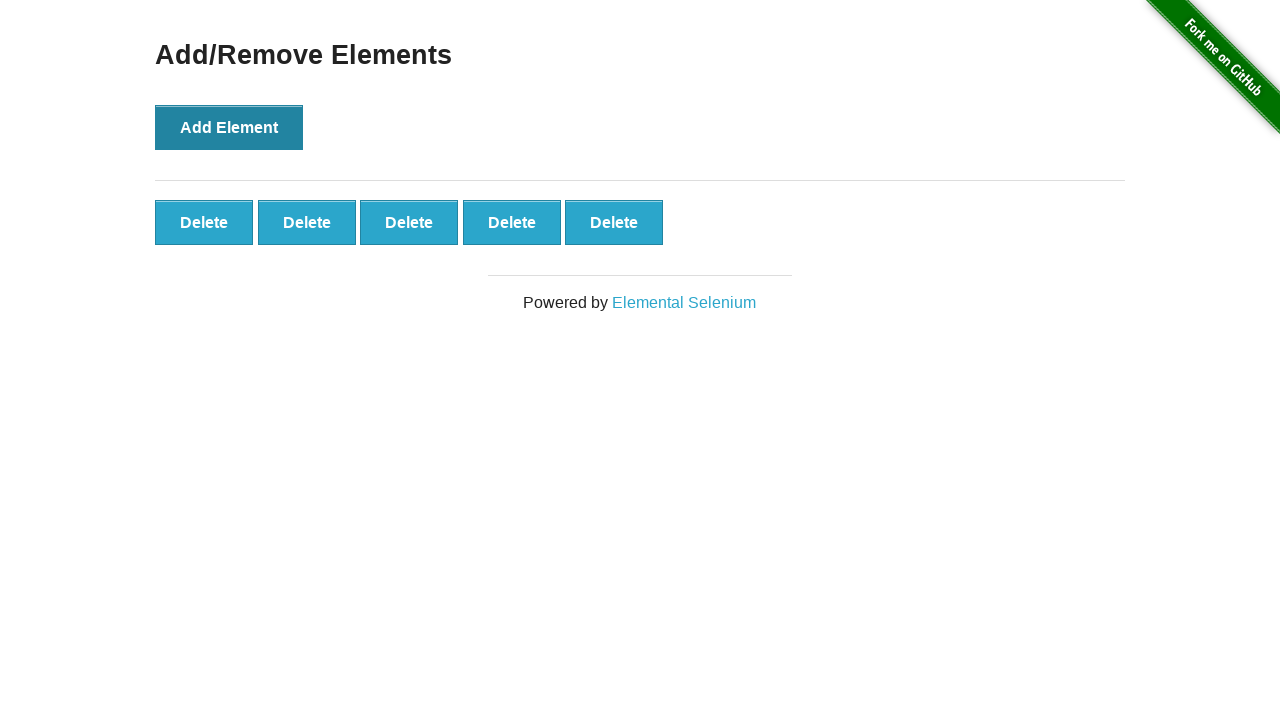

Located all delete buttons with selector 'button.added-manually'
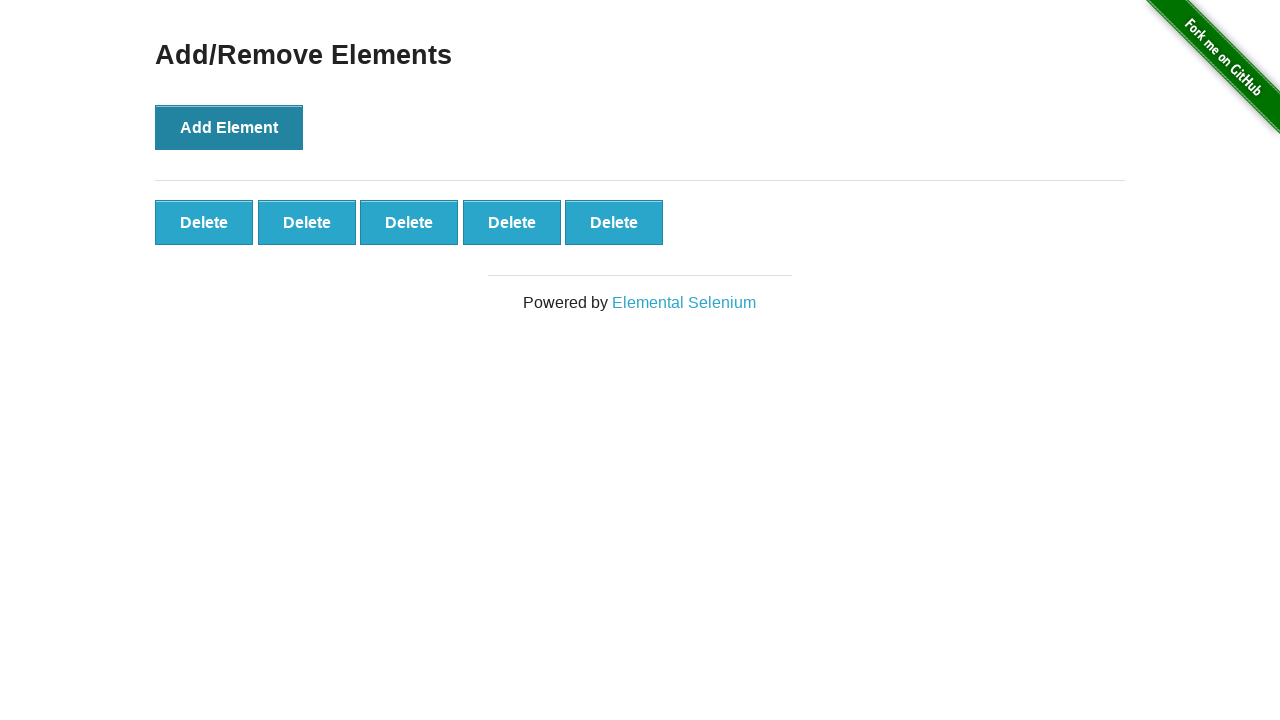

Verified that exactly 5 delete buttons were created
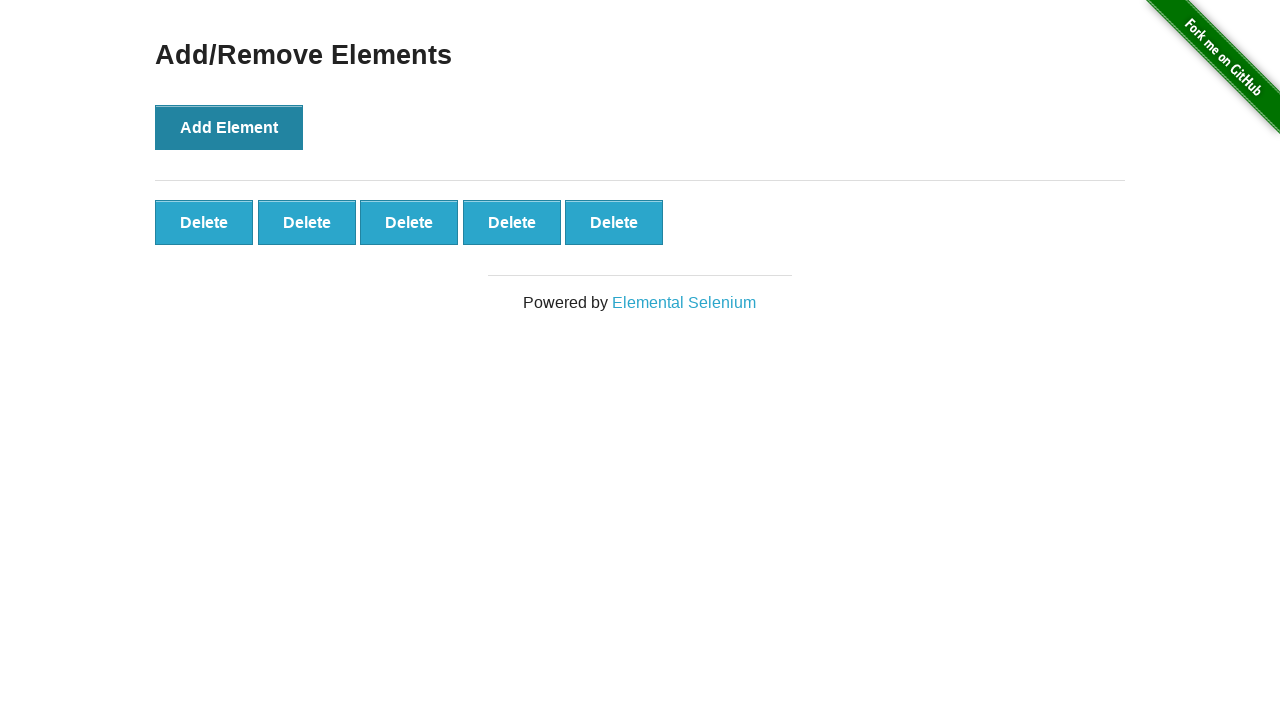

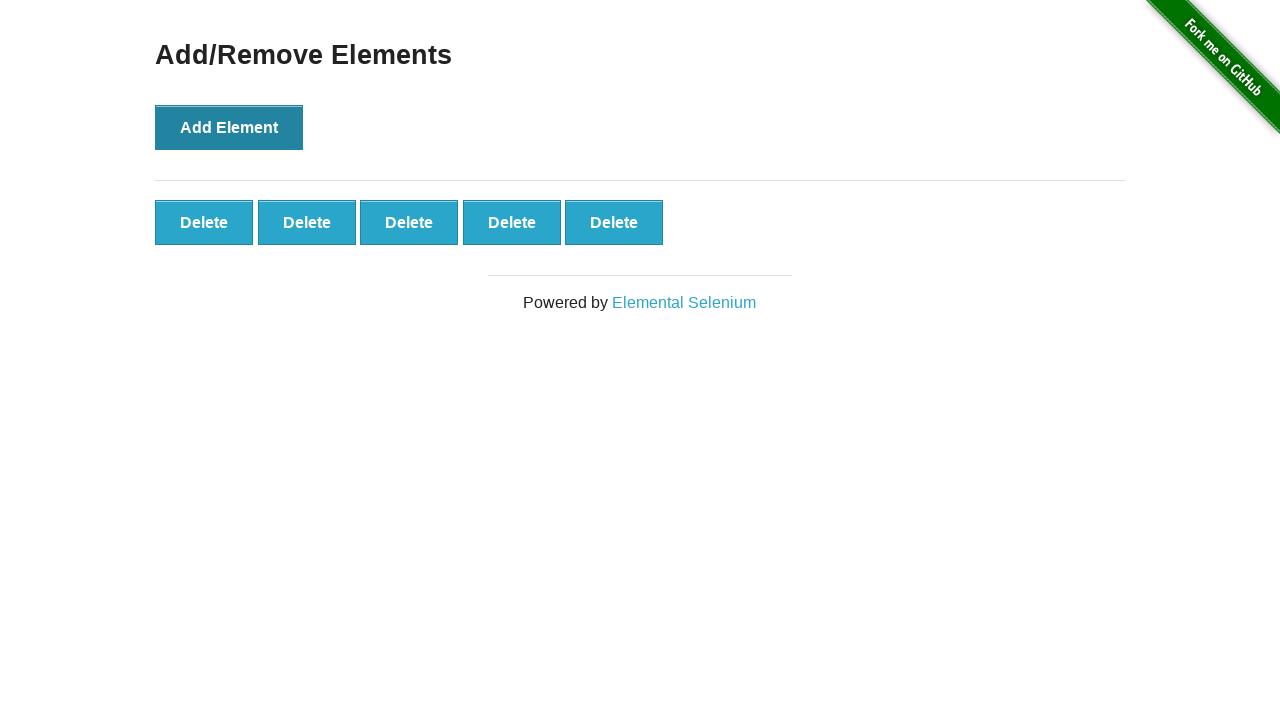